Tests JavaScript alert handling including simple alerts (accept), confirm alerts (dismiss), and prompt alerts (enter text and accept) on a demo page.

Starting URL: https://the-internet.herokuapp.com/javascript_alerts

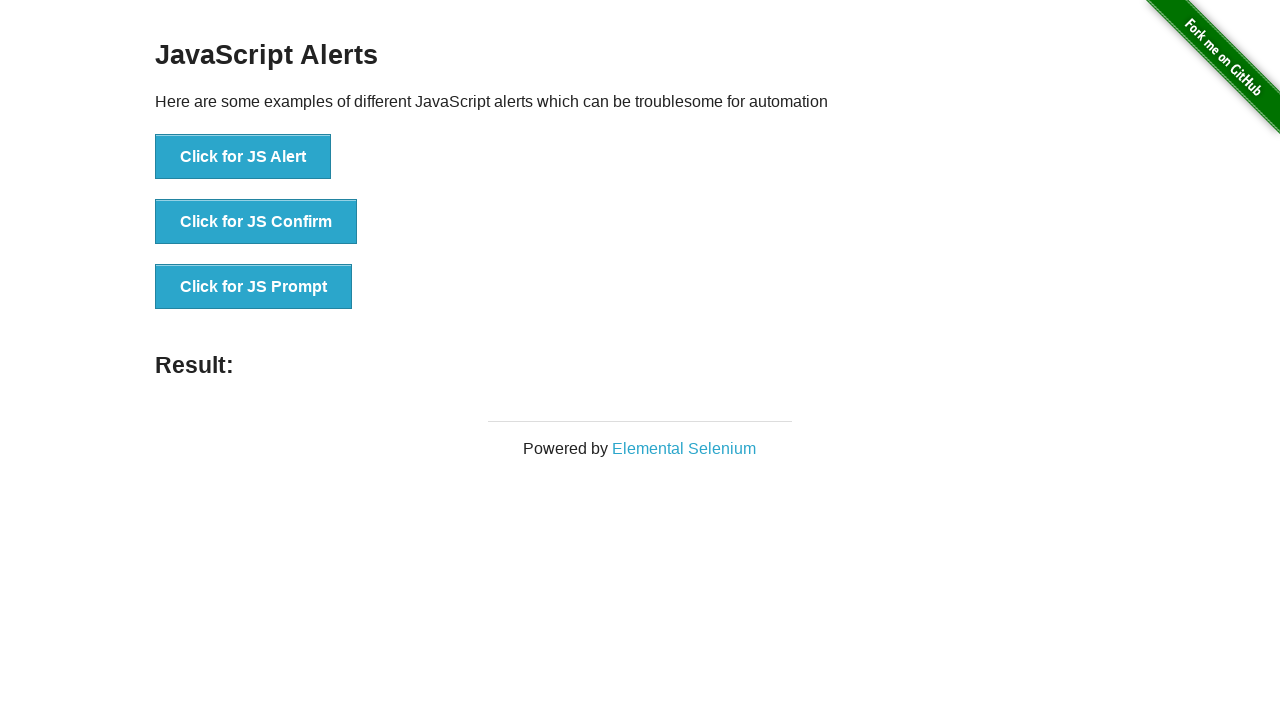

Clicked button to trigger simple alert at (243, 157) on button[onclick='jsAlert()']
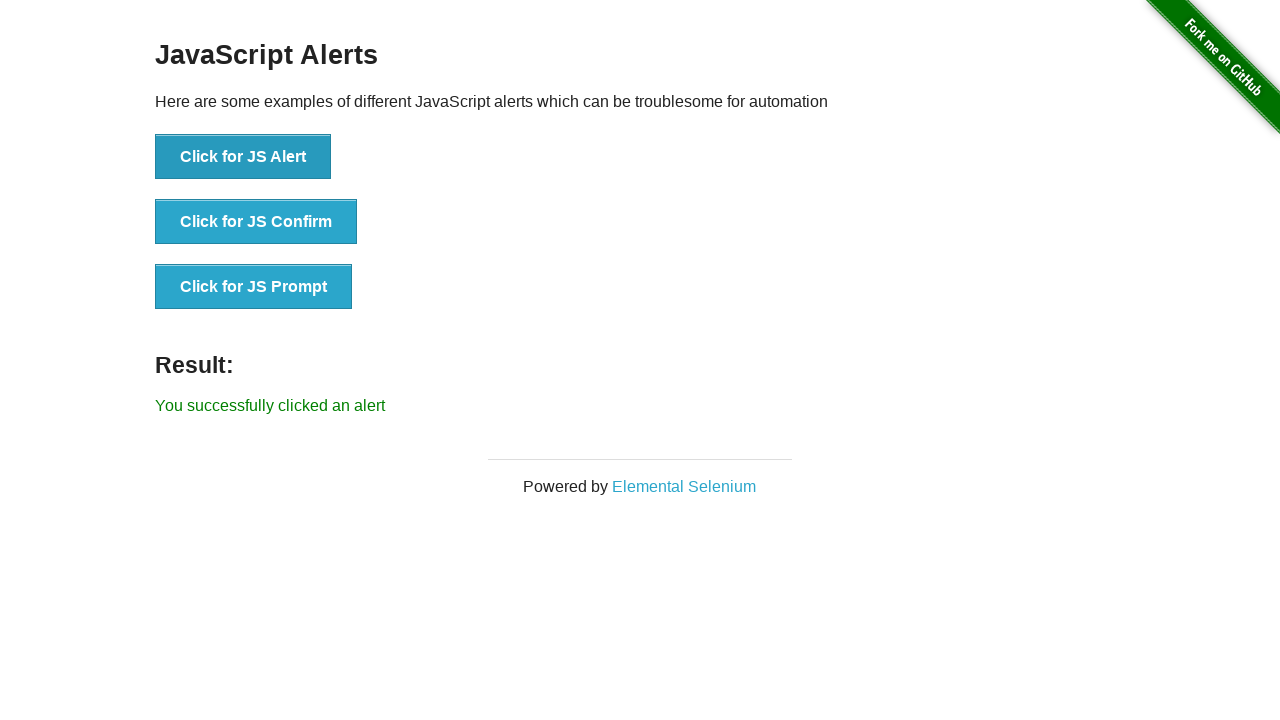

Set up dialog handler to accept and clicked simple alert button at (243, 157) on button[onclick='jsAlert()']
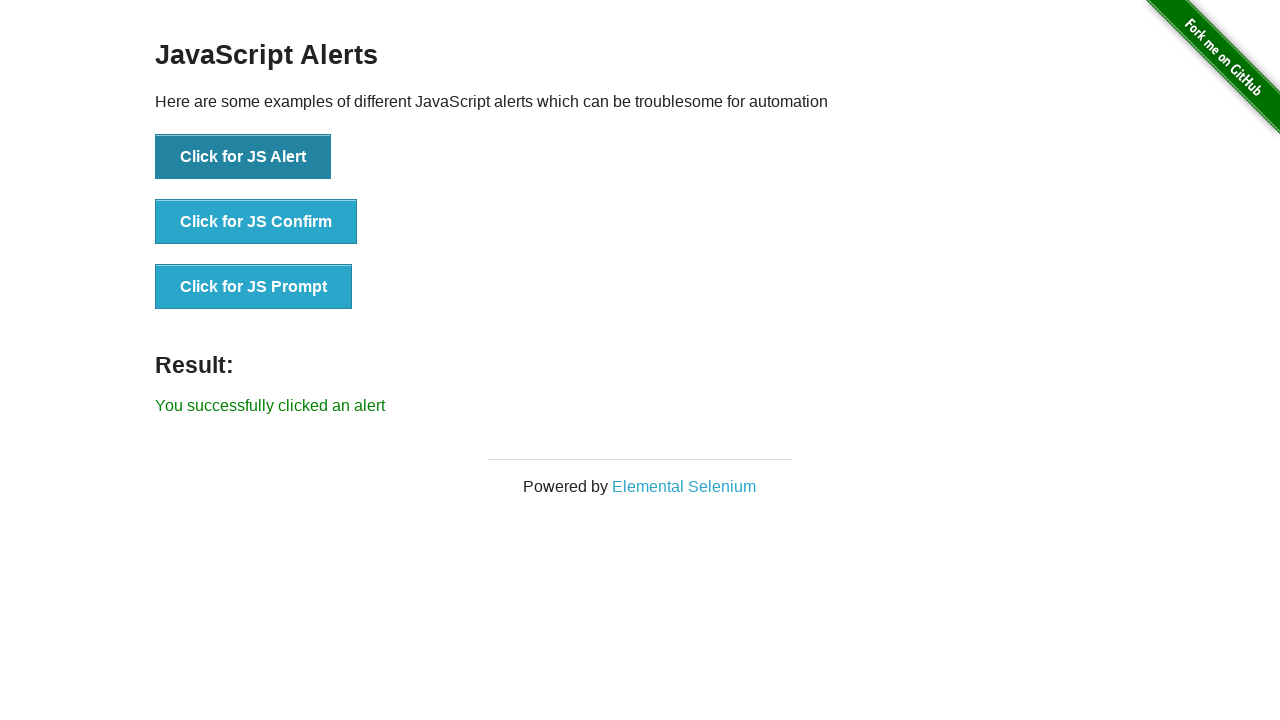

Waited for simple alert result to display
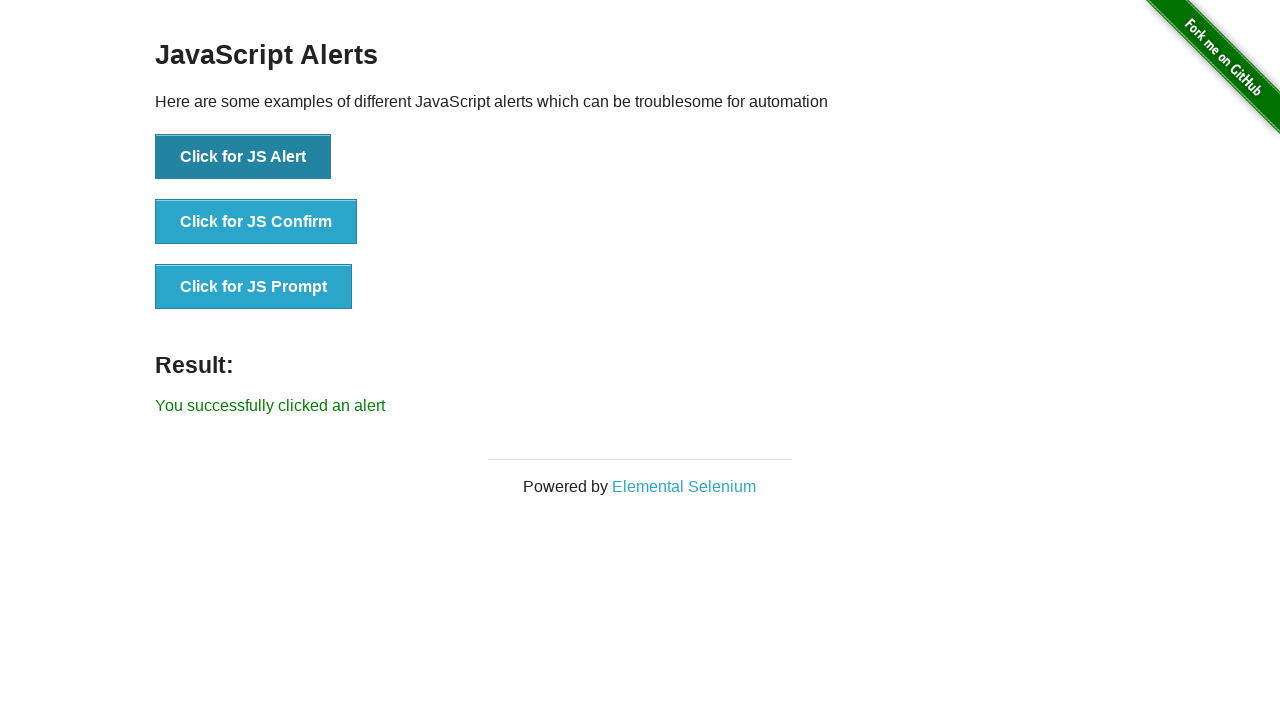

Set up dialog handler to dismiss and clicked confirm alert button at (256, 222) on button[onclick='jsConfirm()']
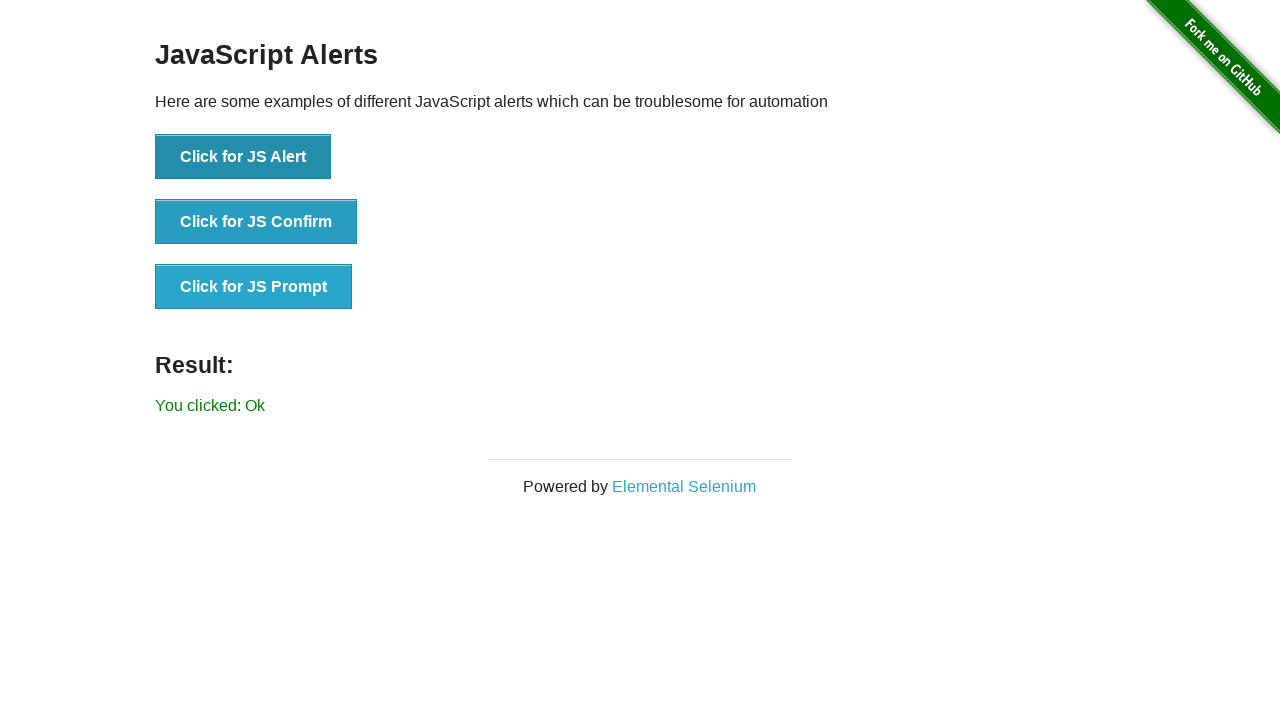

Waited for confirm alert result to display
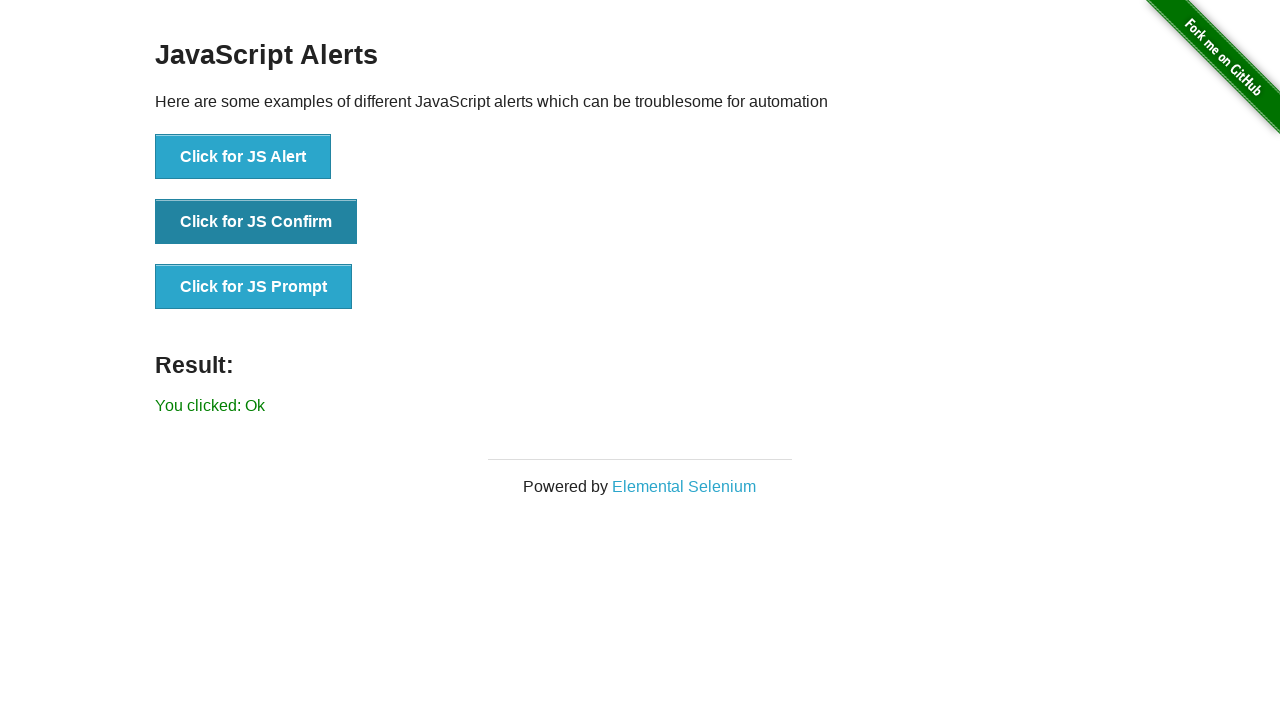

Set up dialog handler to accept with text 'Vishnu' and clicked prompt alert button at (254, 287) on button[onclick='jsPrompt()']
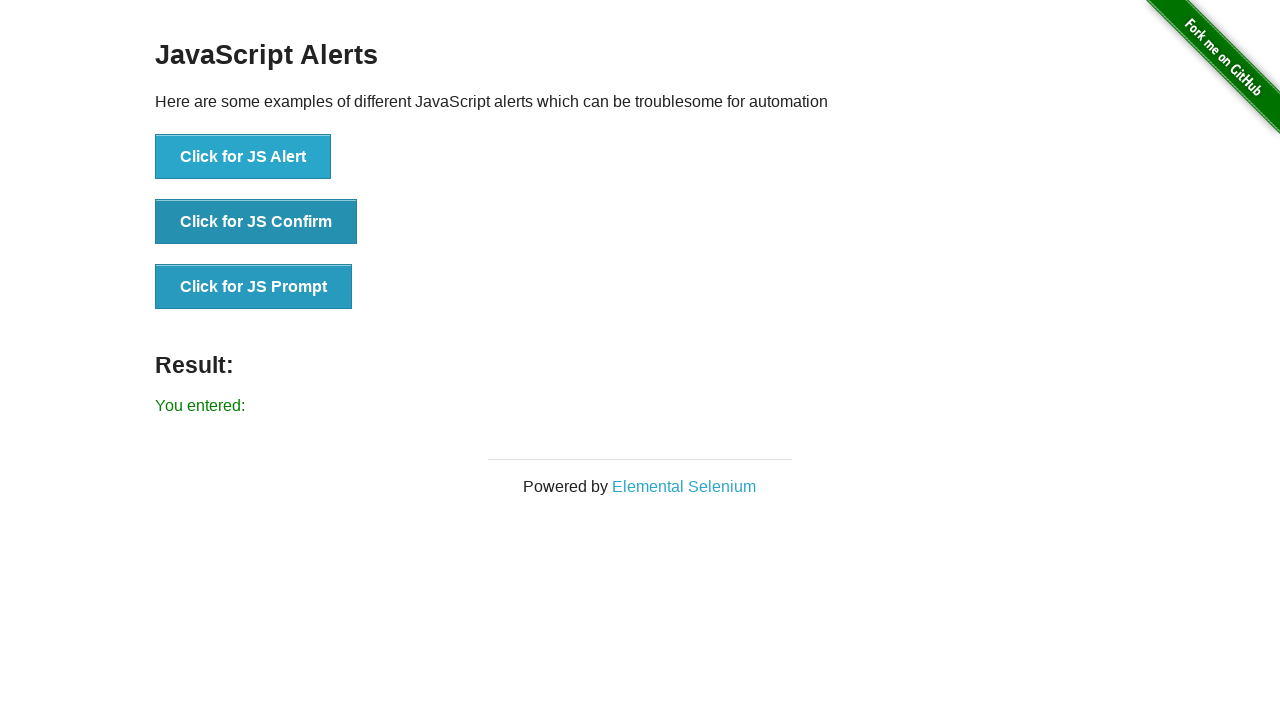

Waited for prompt alert result element to load
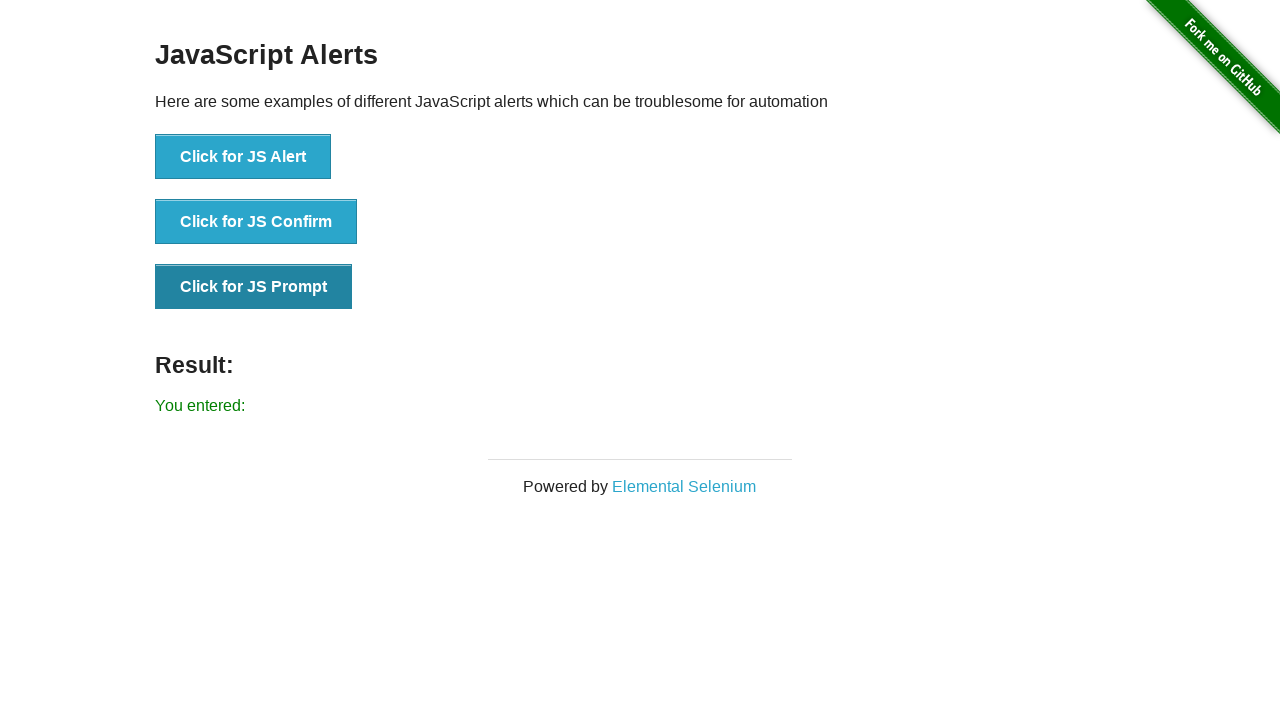

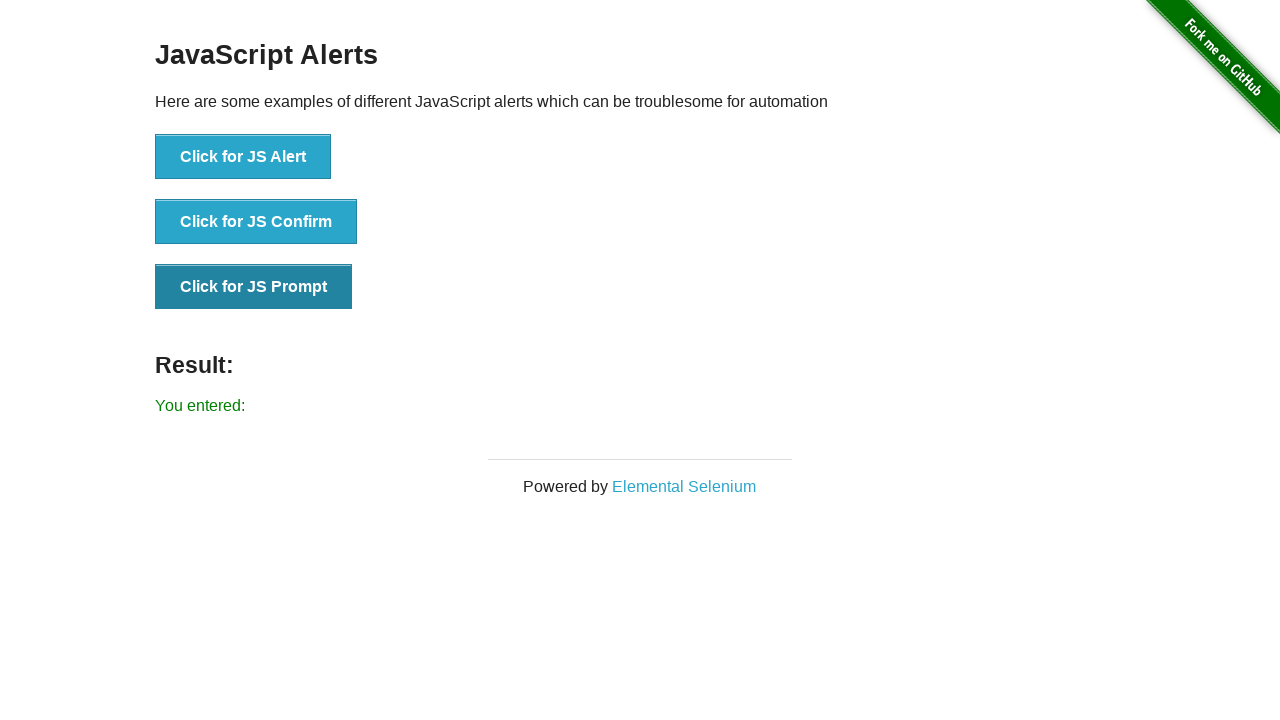